Tests sequential button clicks with adjusted timeout settings

Starting URL: https://demoapp-sable-gamma.vercel.app/

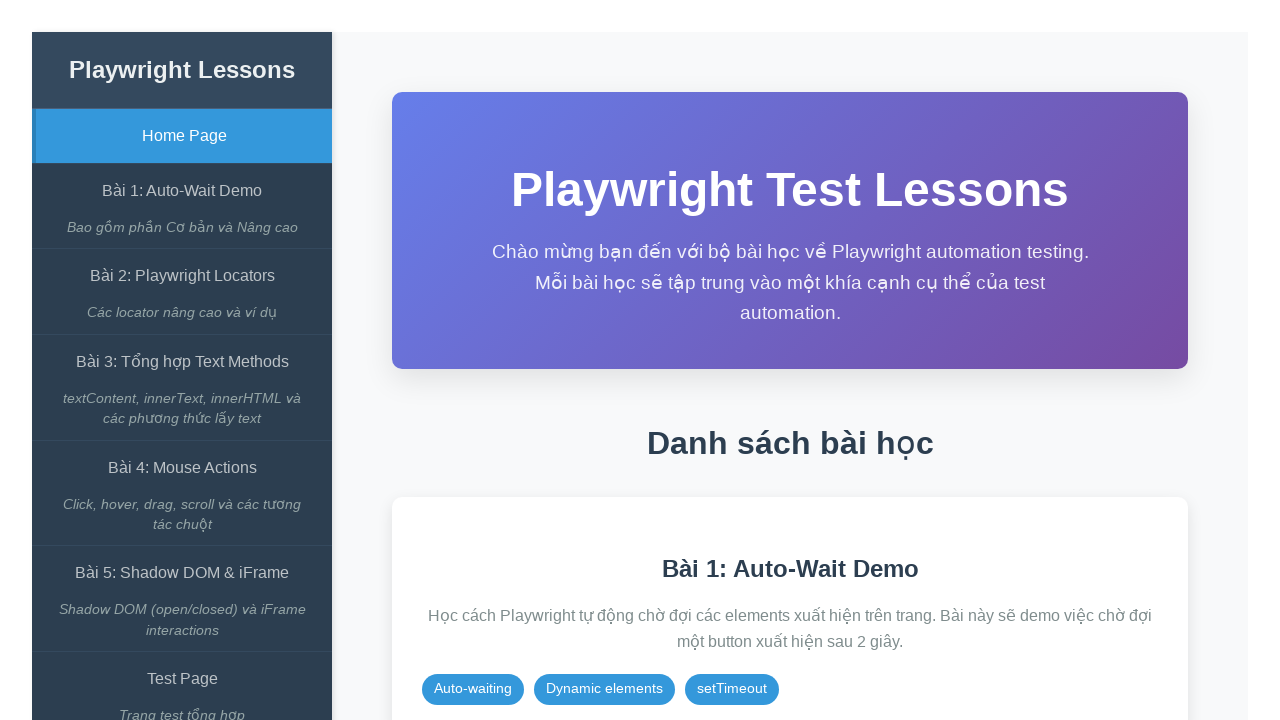

Clicked on the Auto-Wait Demo link at (182, 191) on internal:role=link[name="Bài 1: Auto-Wait Demo"i]
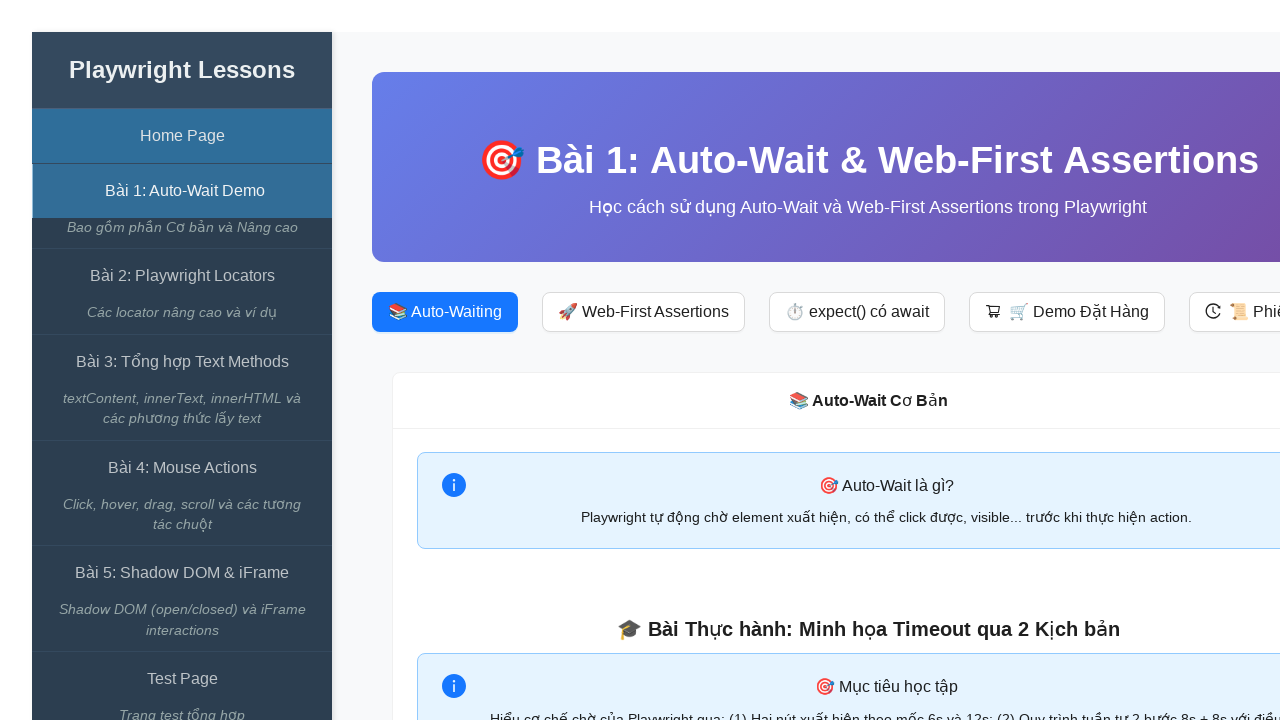

Clicked start test button at (868, 361) on xpath=//span[contains(text(),'Bắt đầu Test')]
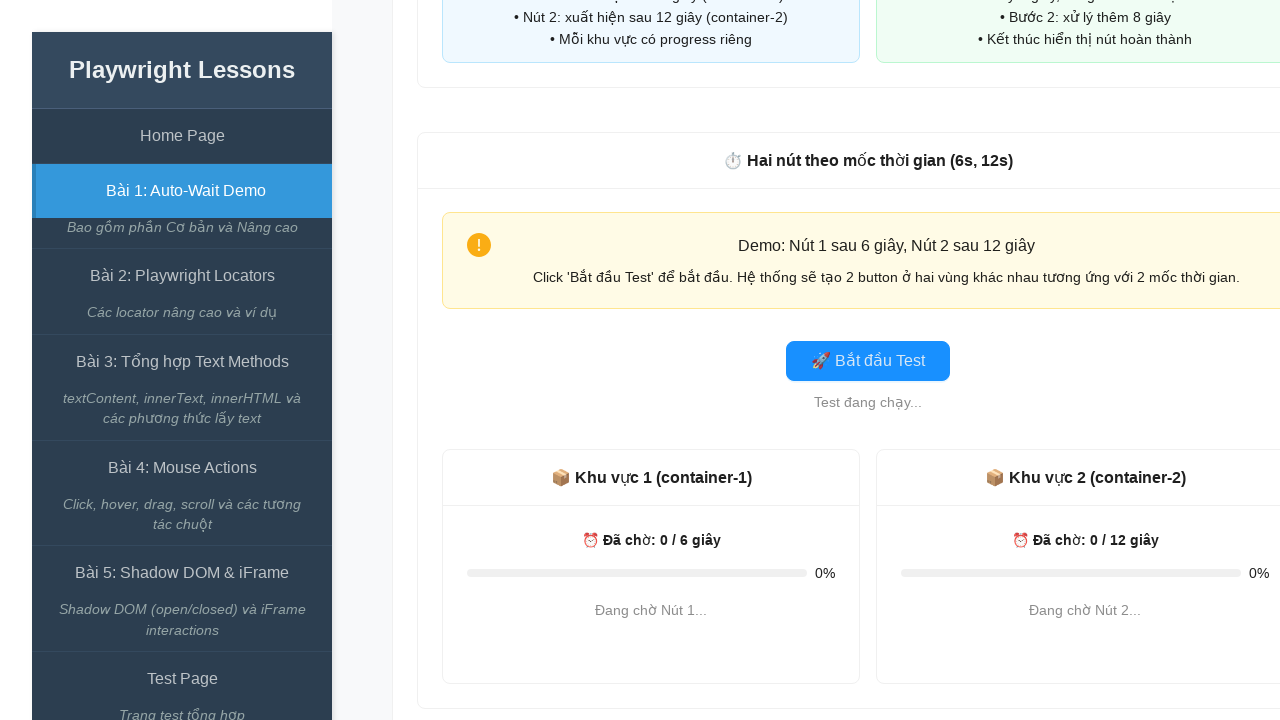

Clicked start button at (868, 361) on #start-btn
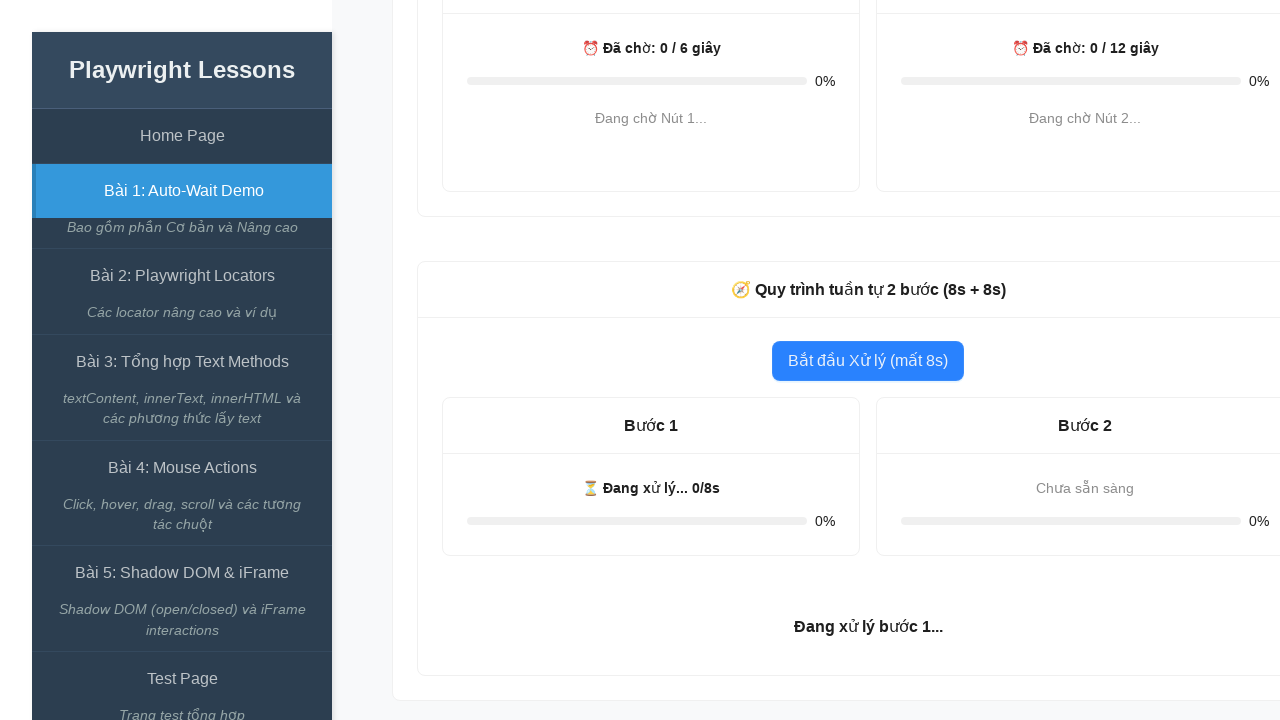

Clicked continue button at (1085, 493) on #continue-btn
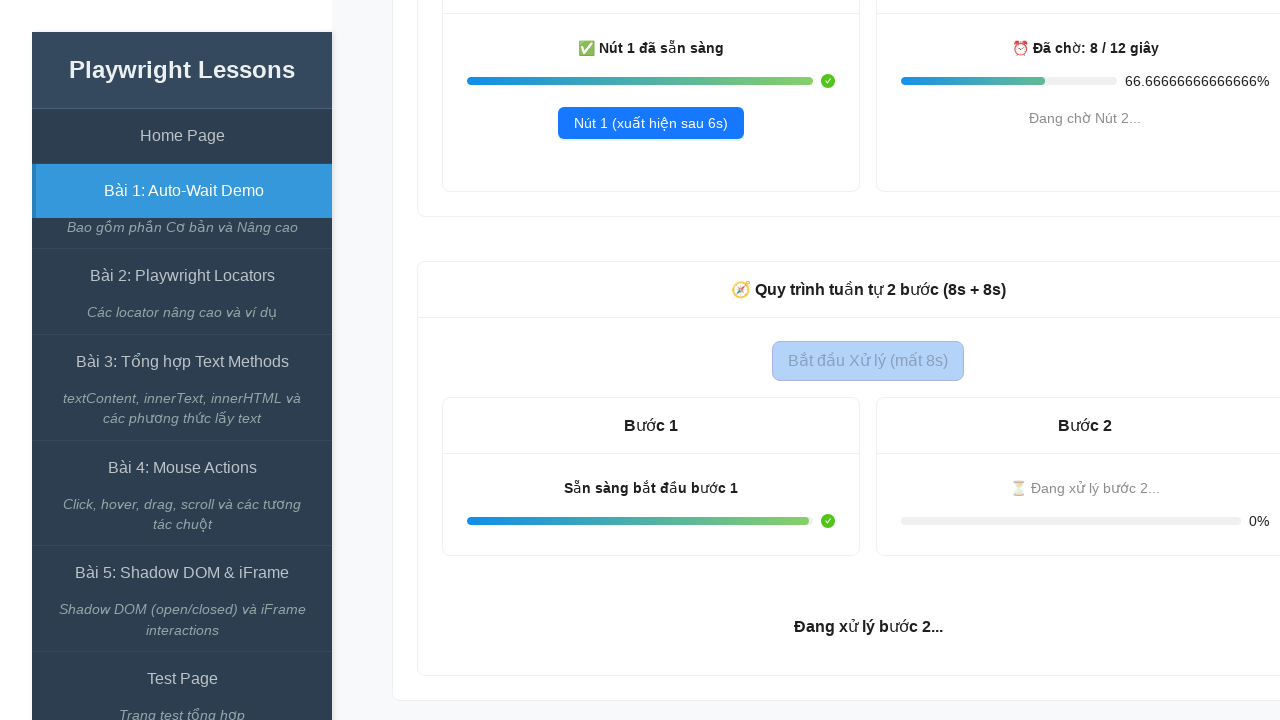

Clicked final button at (868, 598) on #final-btn
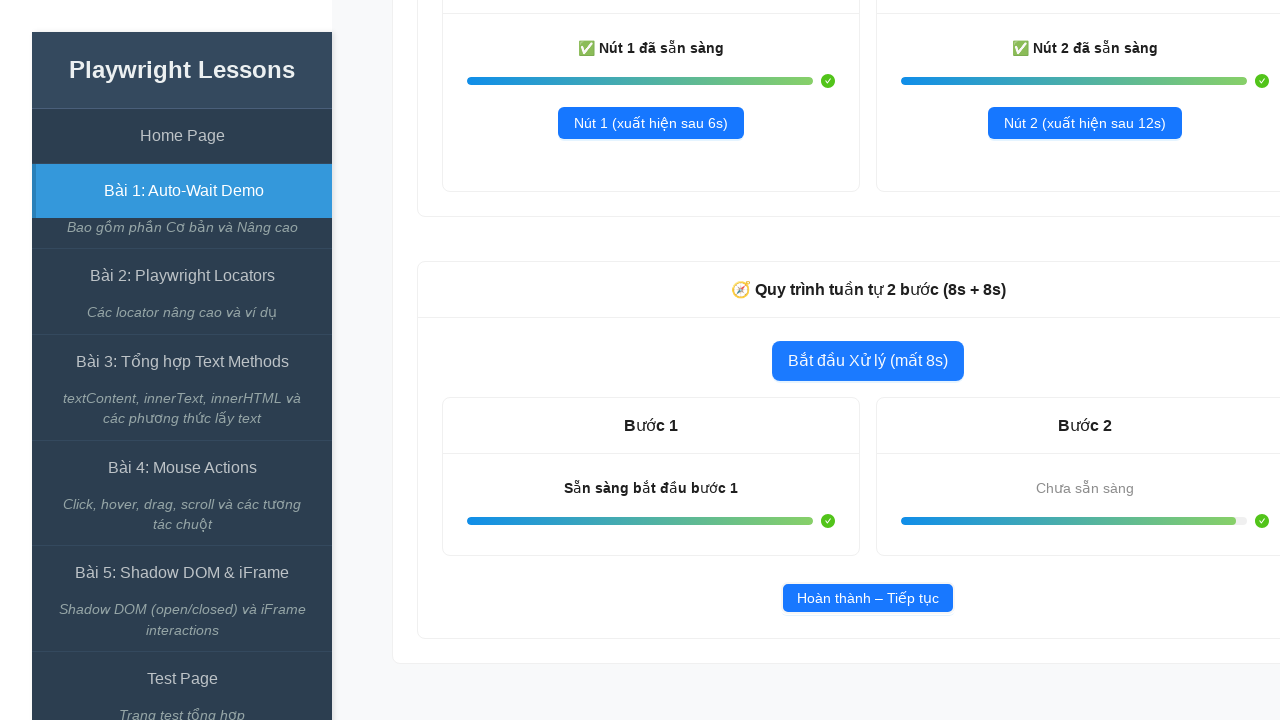

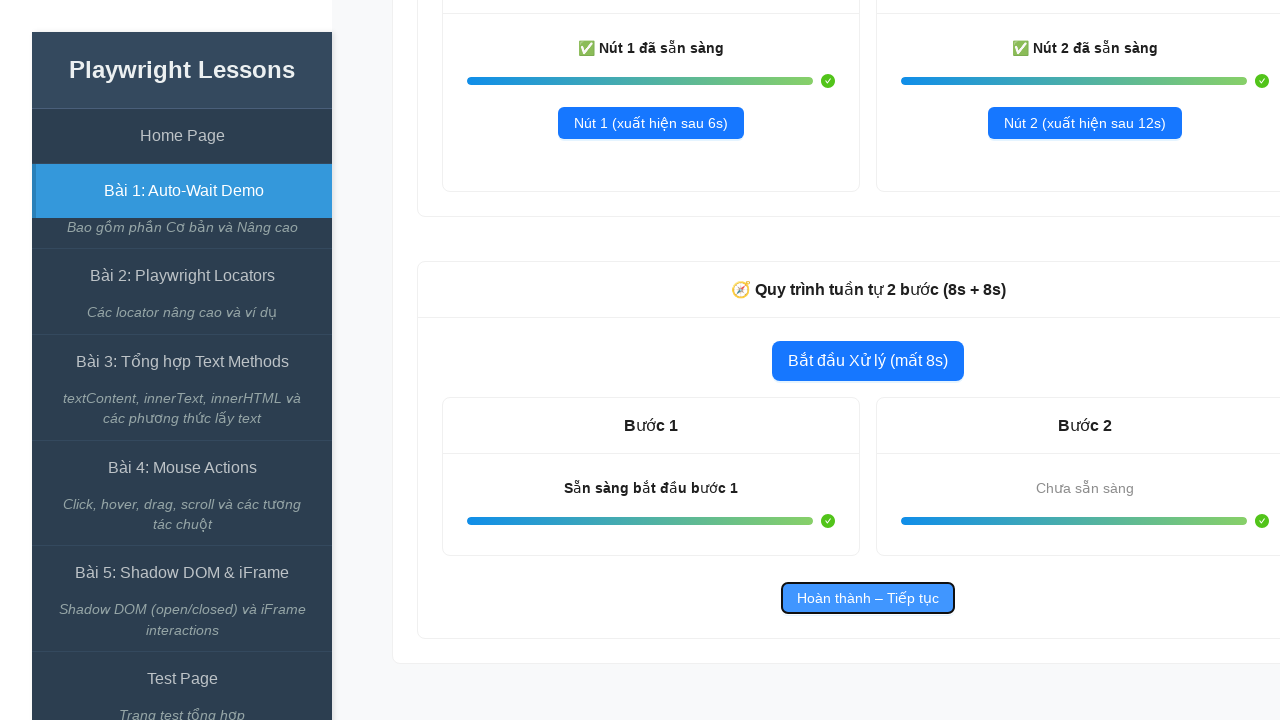